Tests window scrolling functionality by navigating to Dream11 website and scrolling down the page by 1800 pixels

Starting URL: https://www.dream11.com/

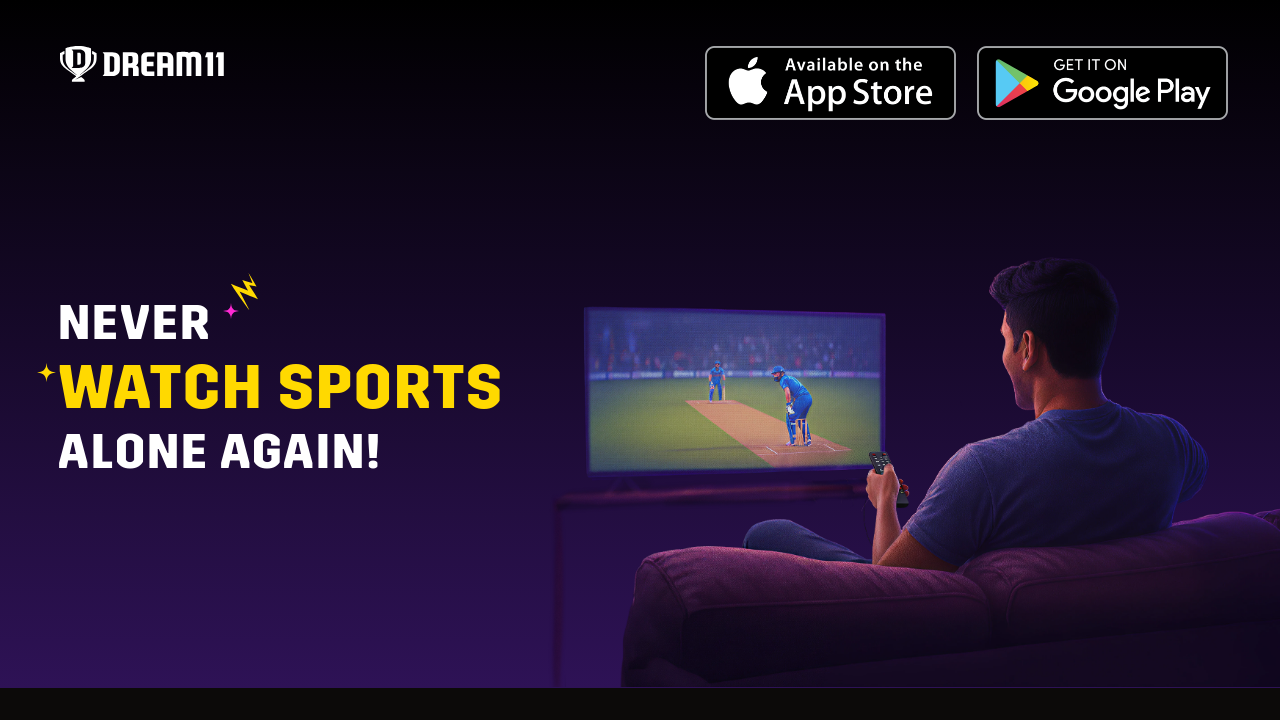

Navigated to Dream11 website
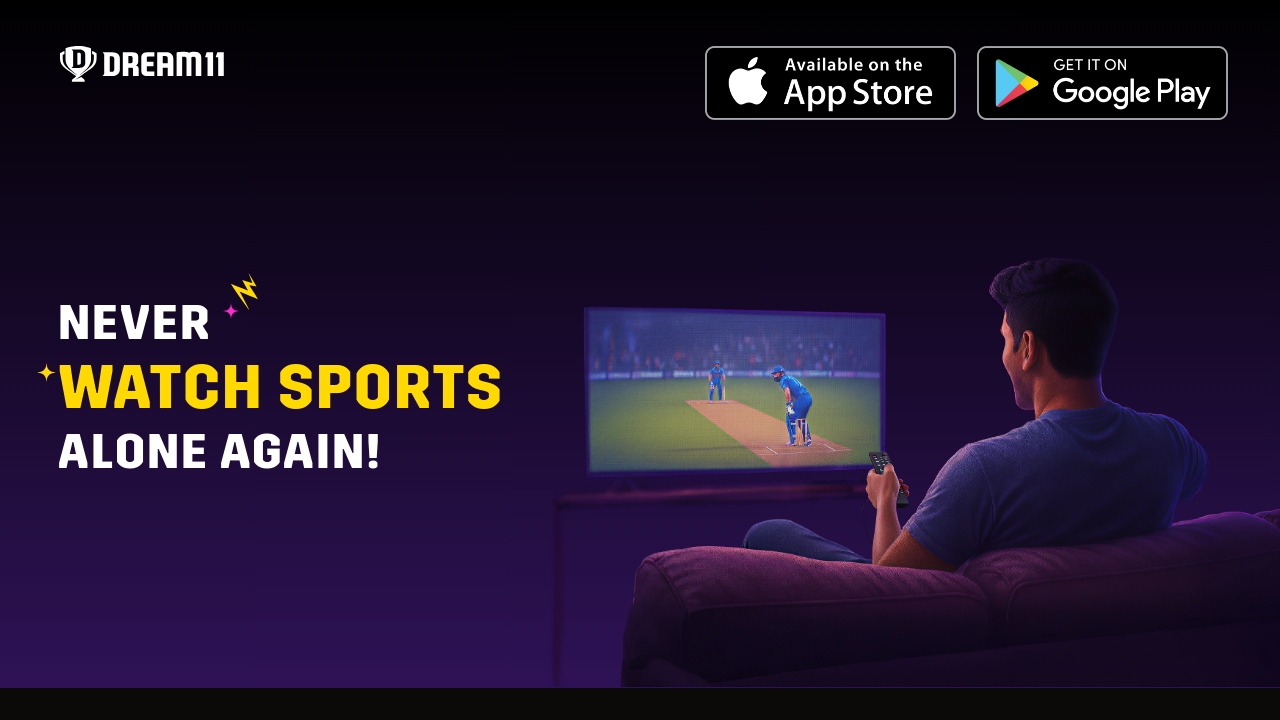

Scrolled down the page by 1800 pixels using JavaScript
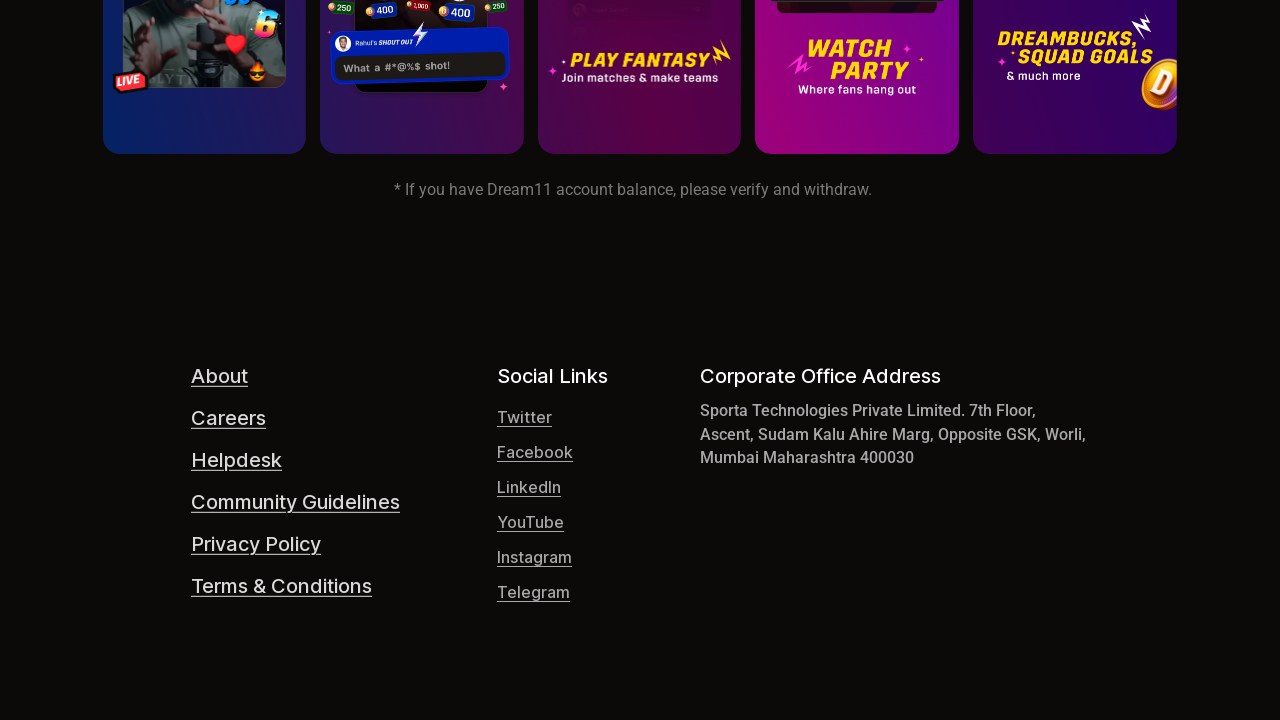

Waited 1000ms for scroll to complete
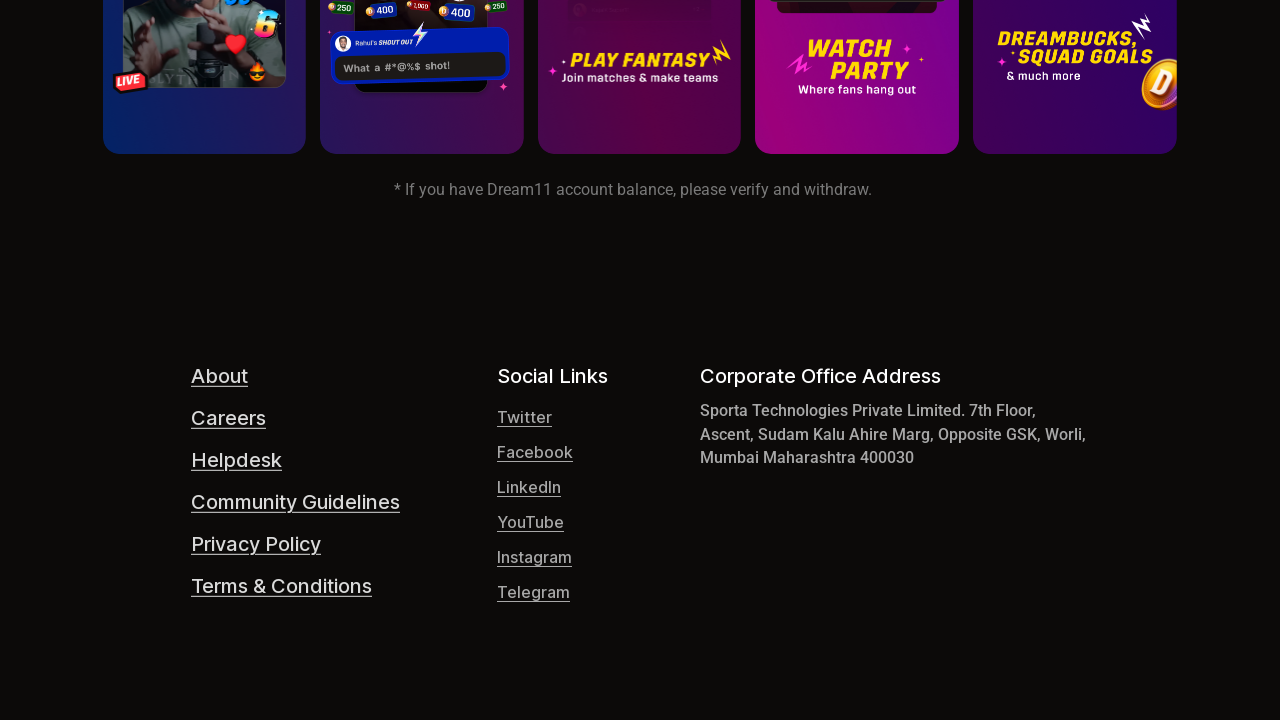

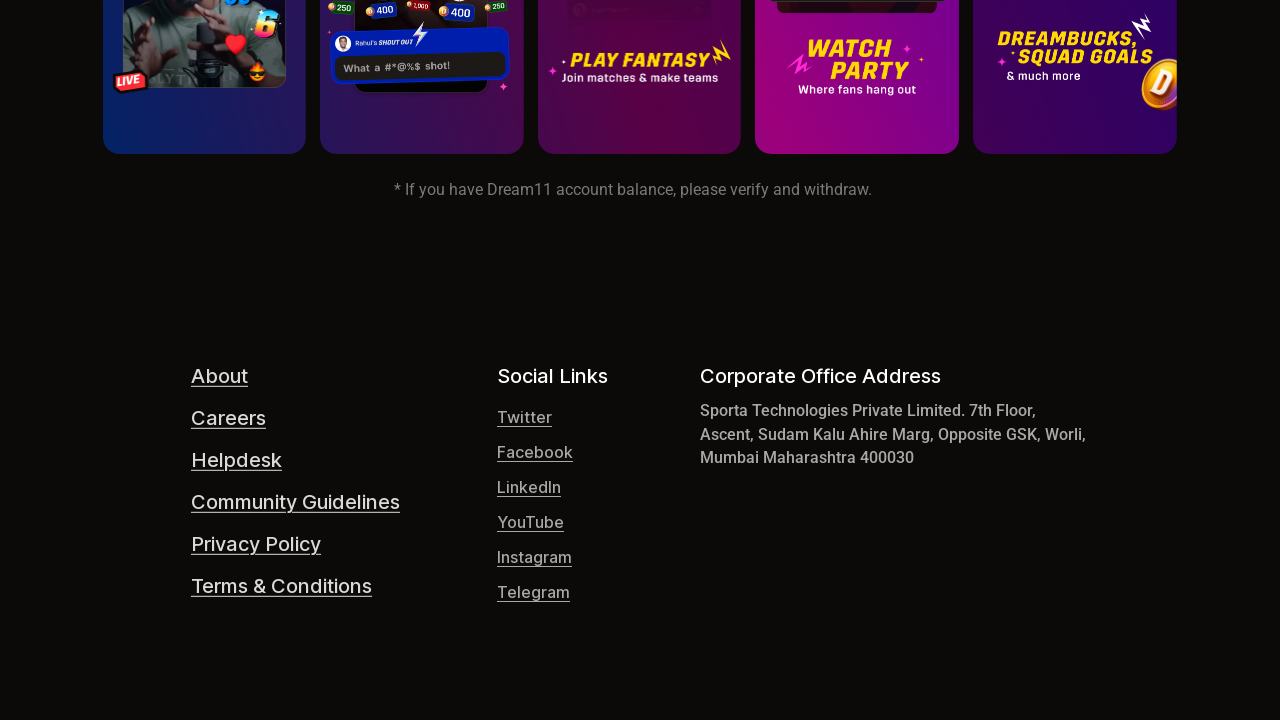